Tests a registration form by filling out all required fields including personal information and account credentials, then submitting the form

Starting URL: https://parabank.parasoft.com/parabank/register.htm;jsessionid=B8DD31FF0AFEDBDF4454B27BBC5C05B0

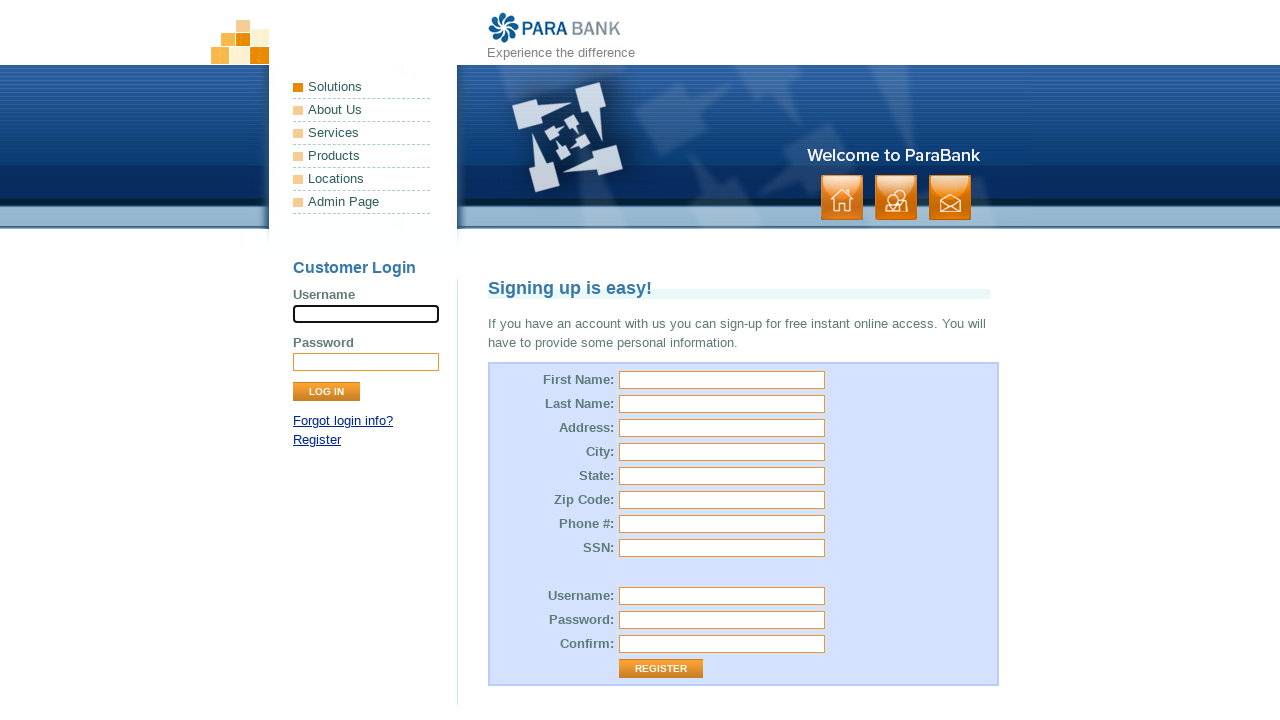

Filled first name field with 'Sam' on #customer\.firstName
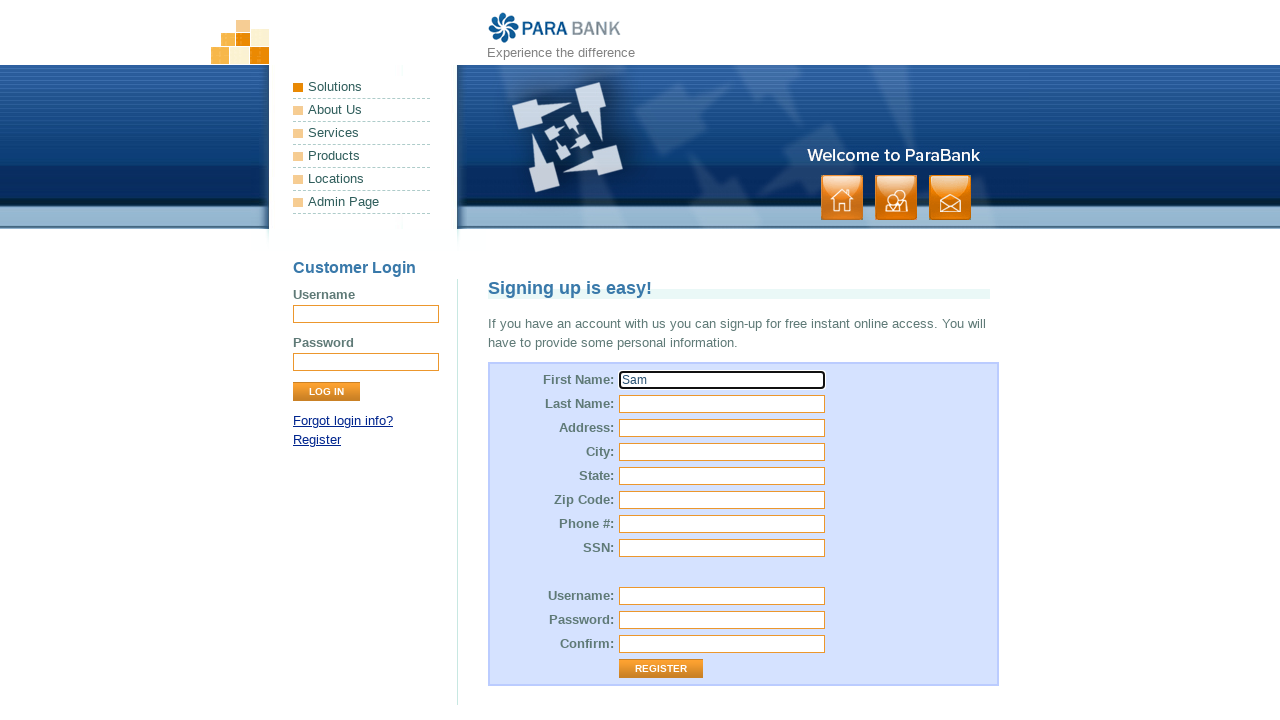

Filled last name field with 'E' on #customer\.lastName
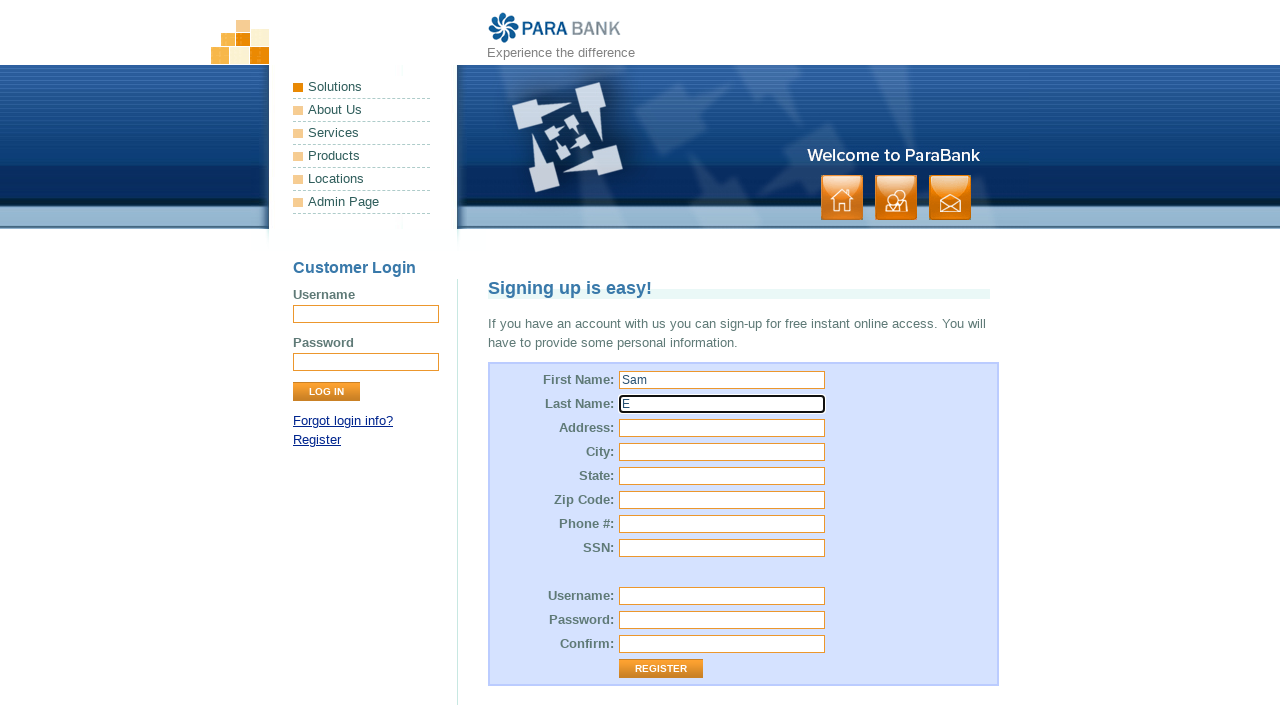

Filled street address field with '222 street' on input[name='customer.address.street']
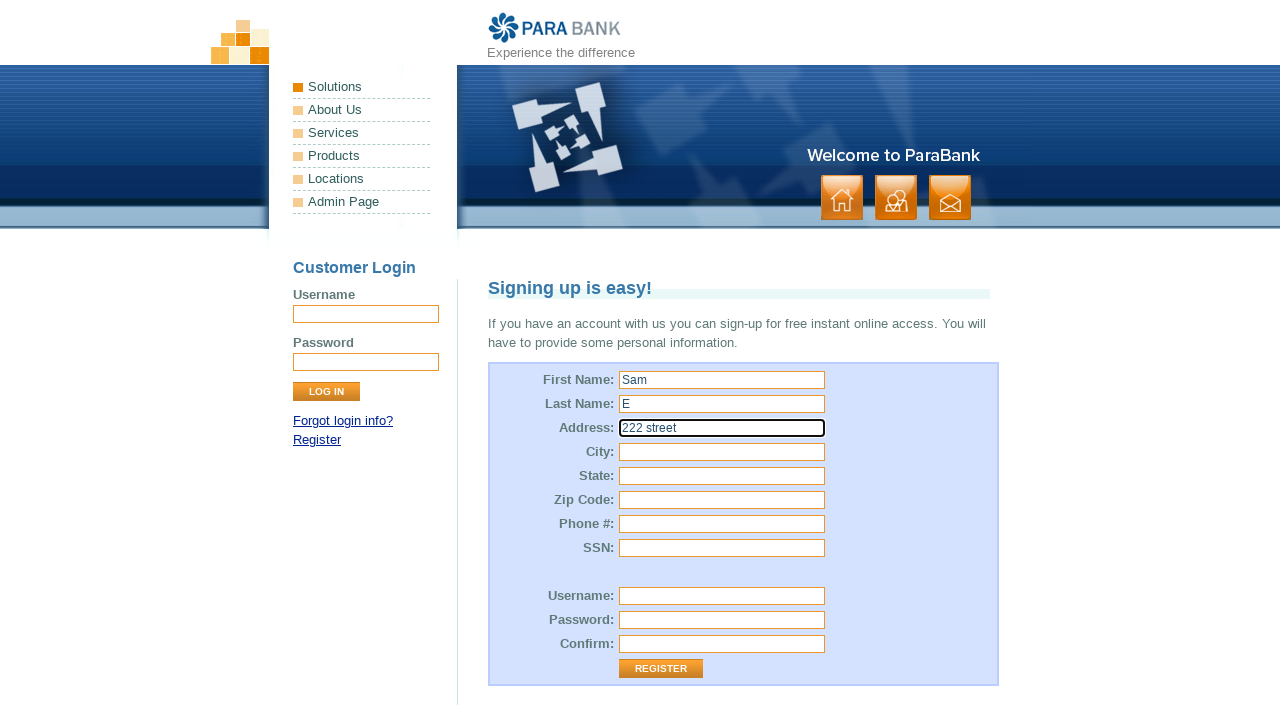

Filled city field with 'Austin' on input[name='customer.address.city']
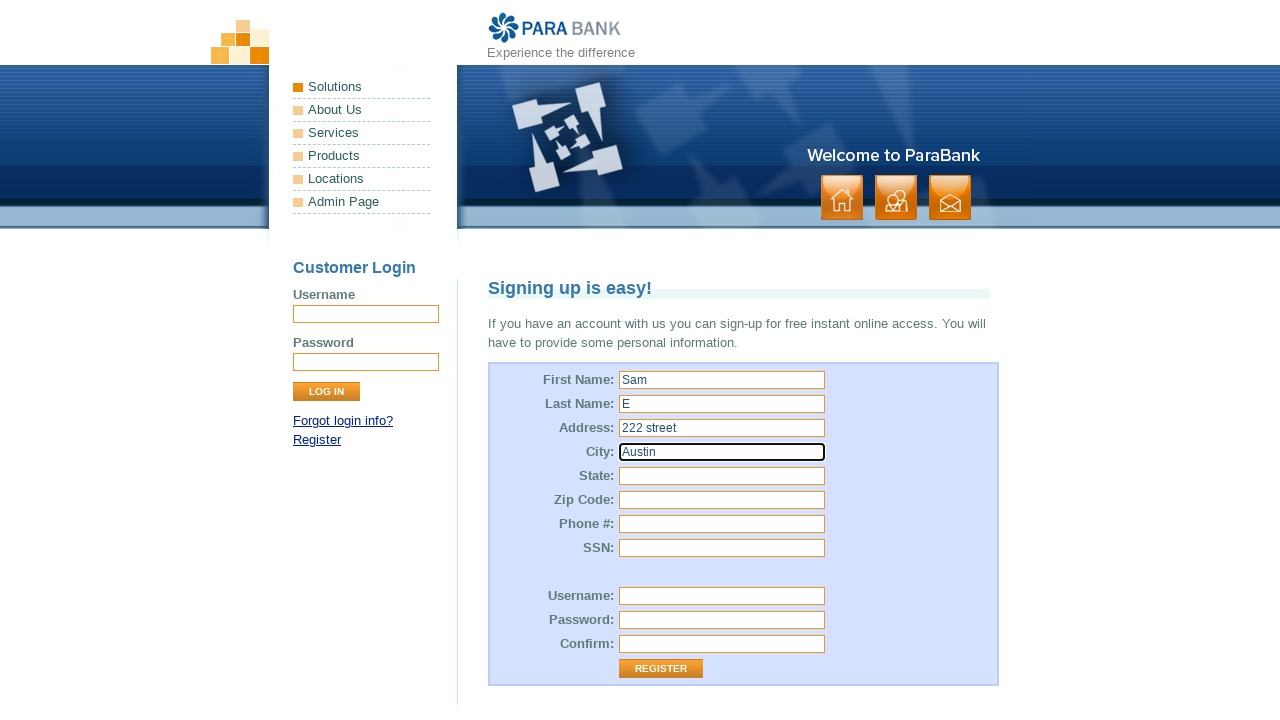

Filled state field with 'Tx' on input[name='customer.address.state']
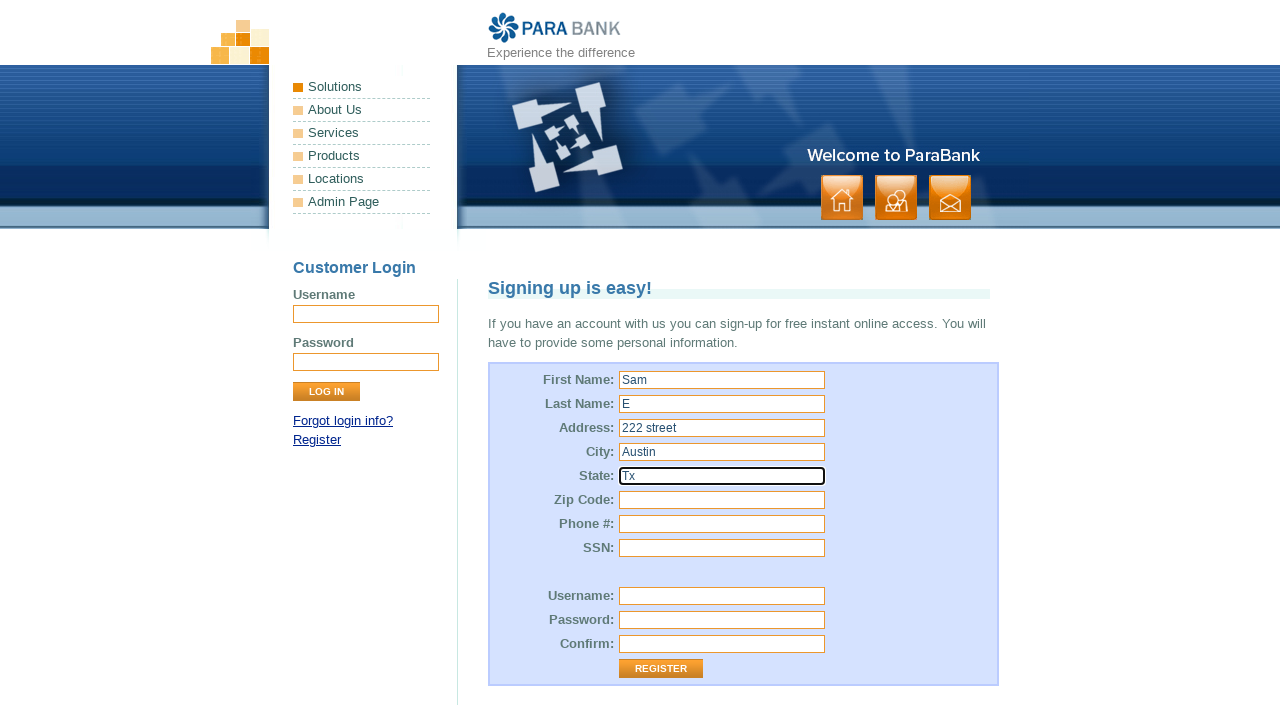

Filled zip code field with '77858' on #customer\.address\.zipCode
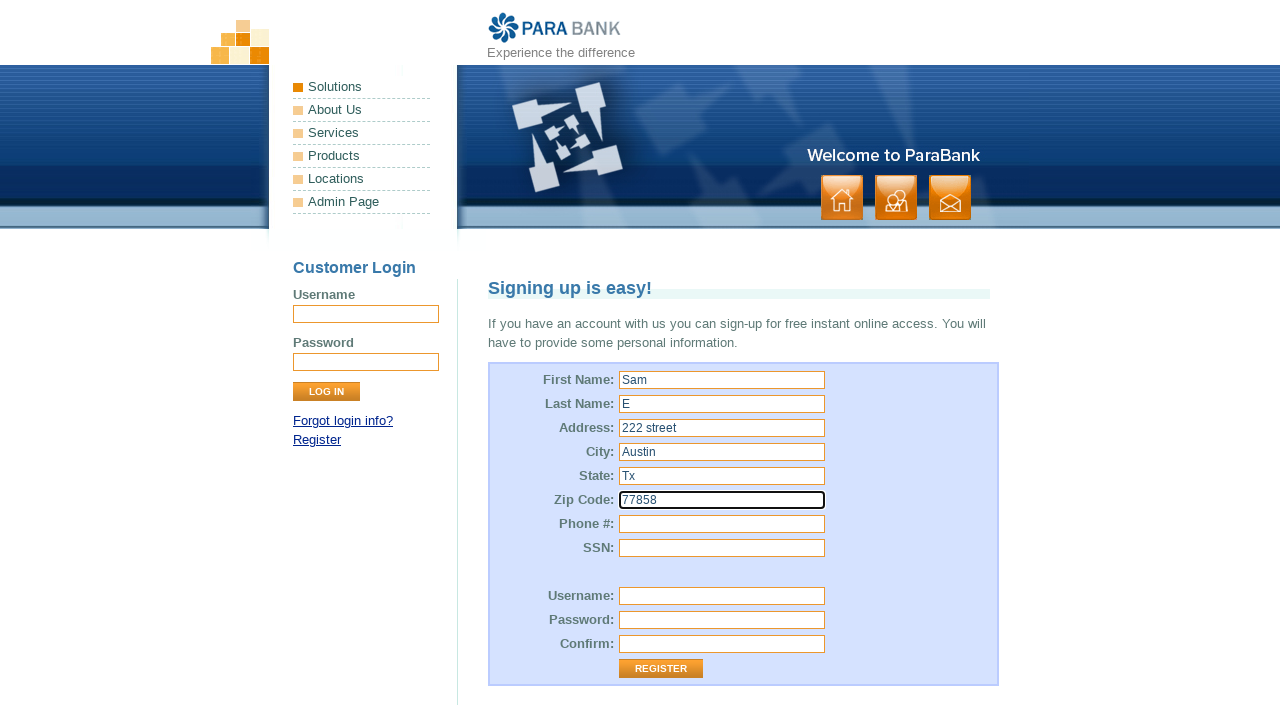

Filled phone number field with '555-454-8844' on #customer\.phoneNumber
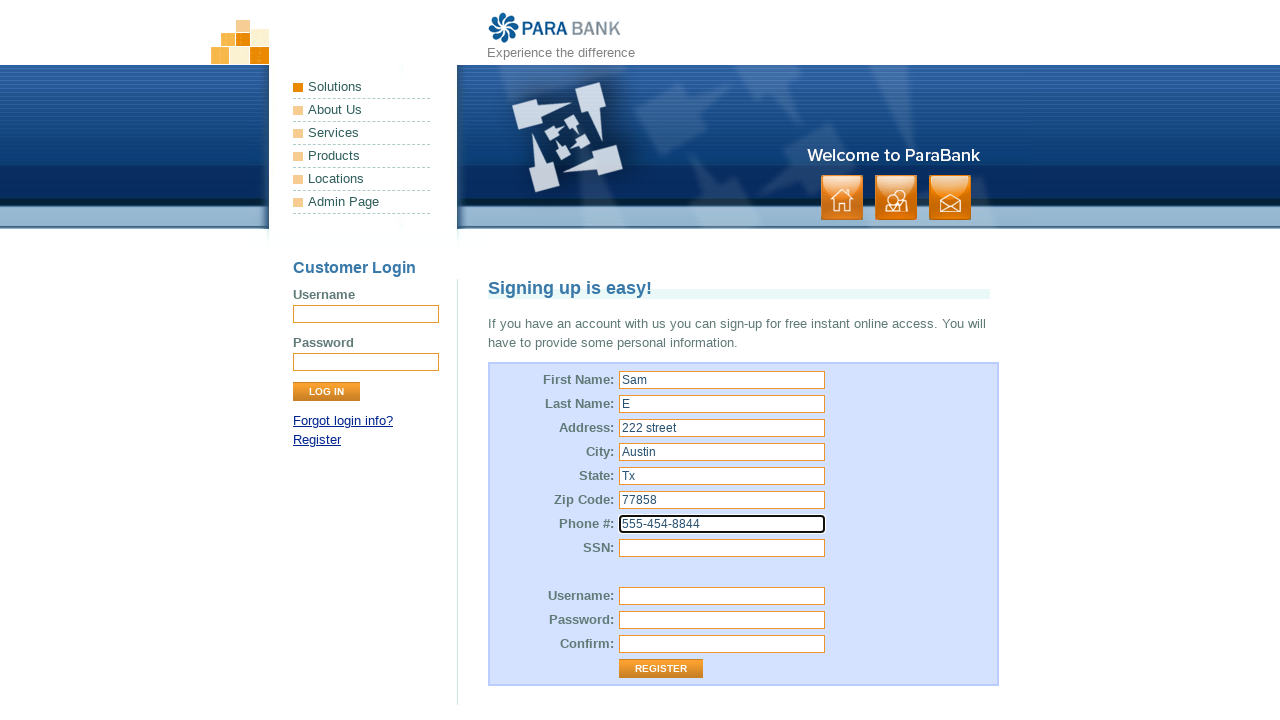

Filled SSN field with '222-222-242' on #customer\.ssn
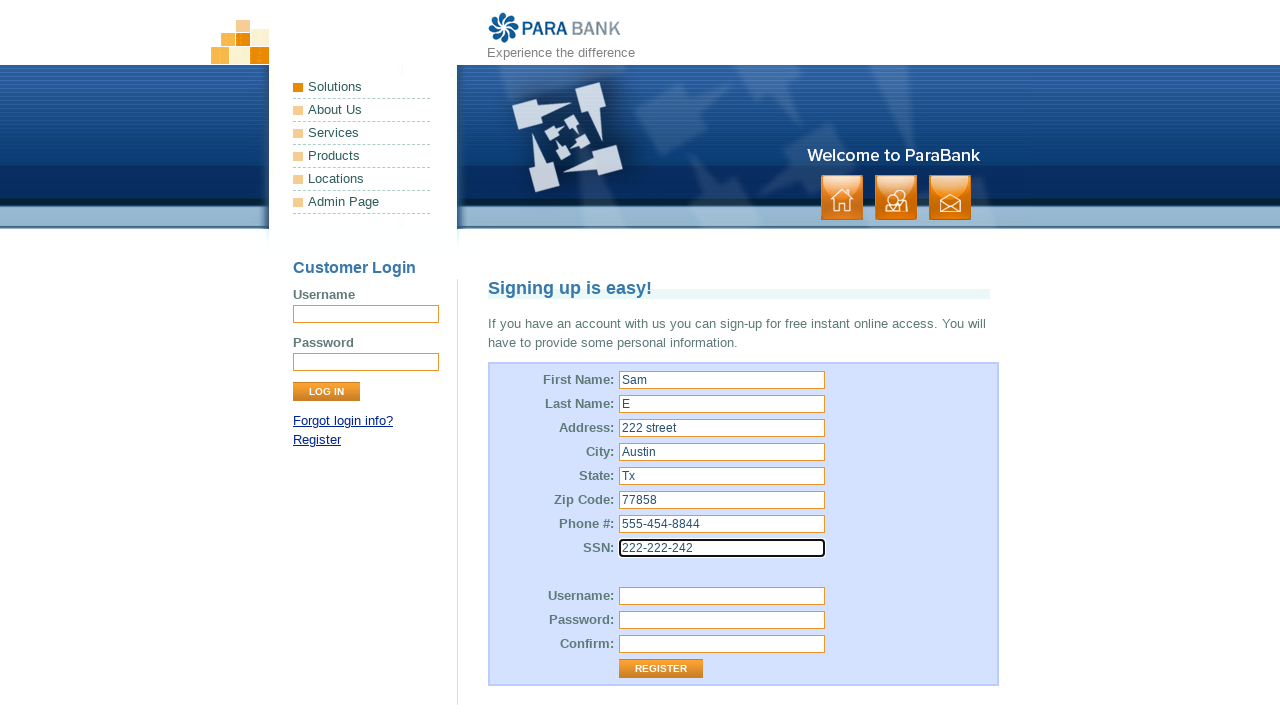

Filled username field with 'Sam E' on input[name='customer.username']
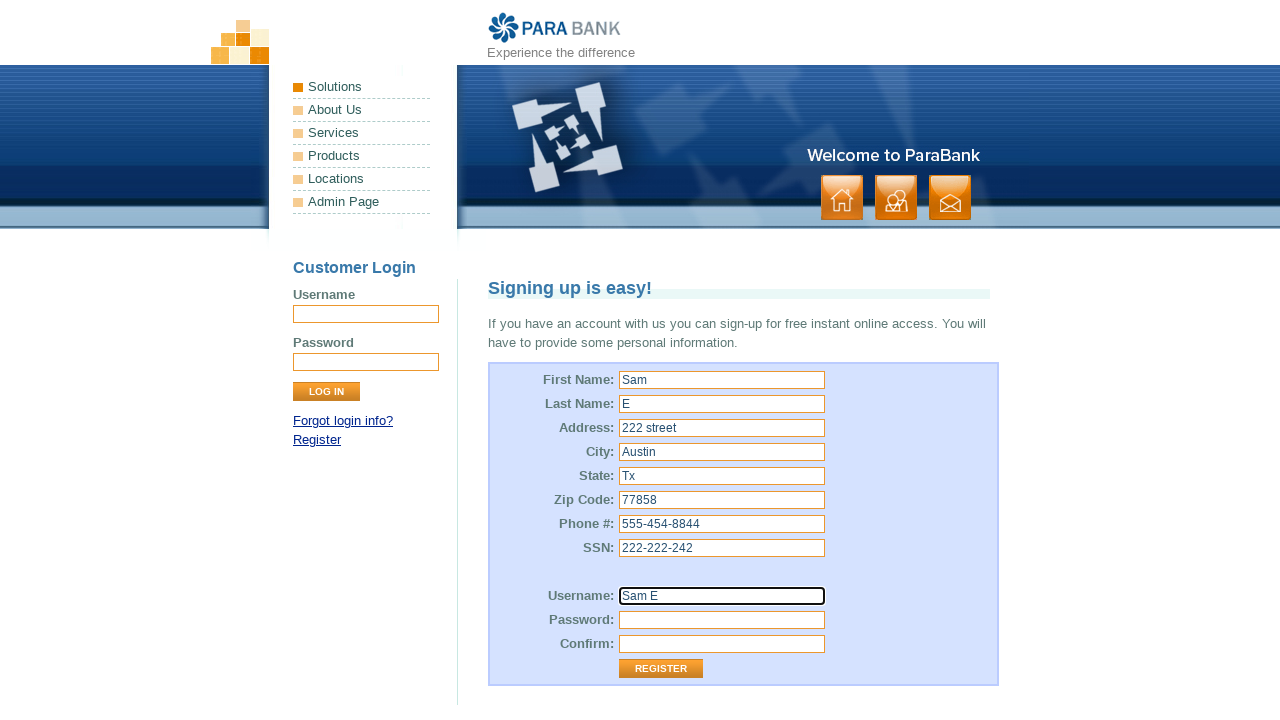

Filled password field with '112244882244' on #customer\.password
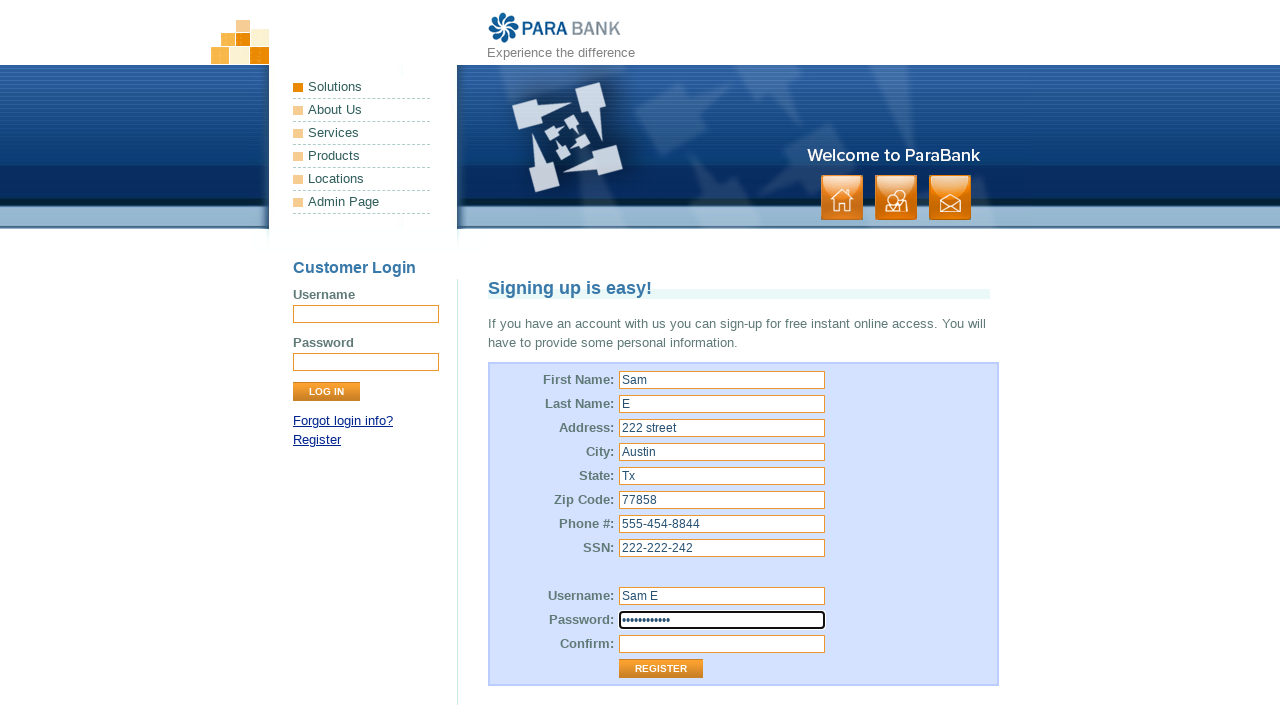

Filled repeated password field with '112244882244' on #repeatedPassword
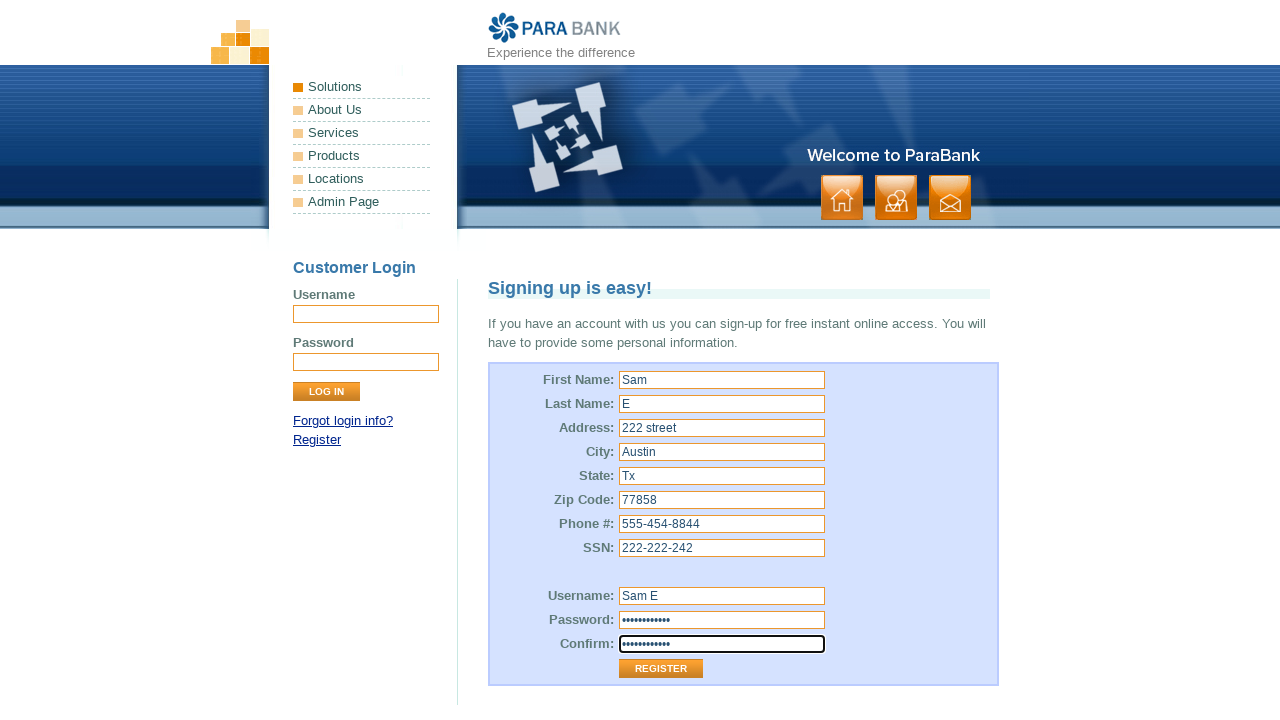

Clicked submit button to register at (896, 198) on .button
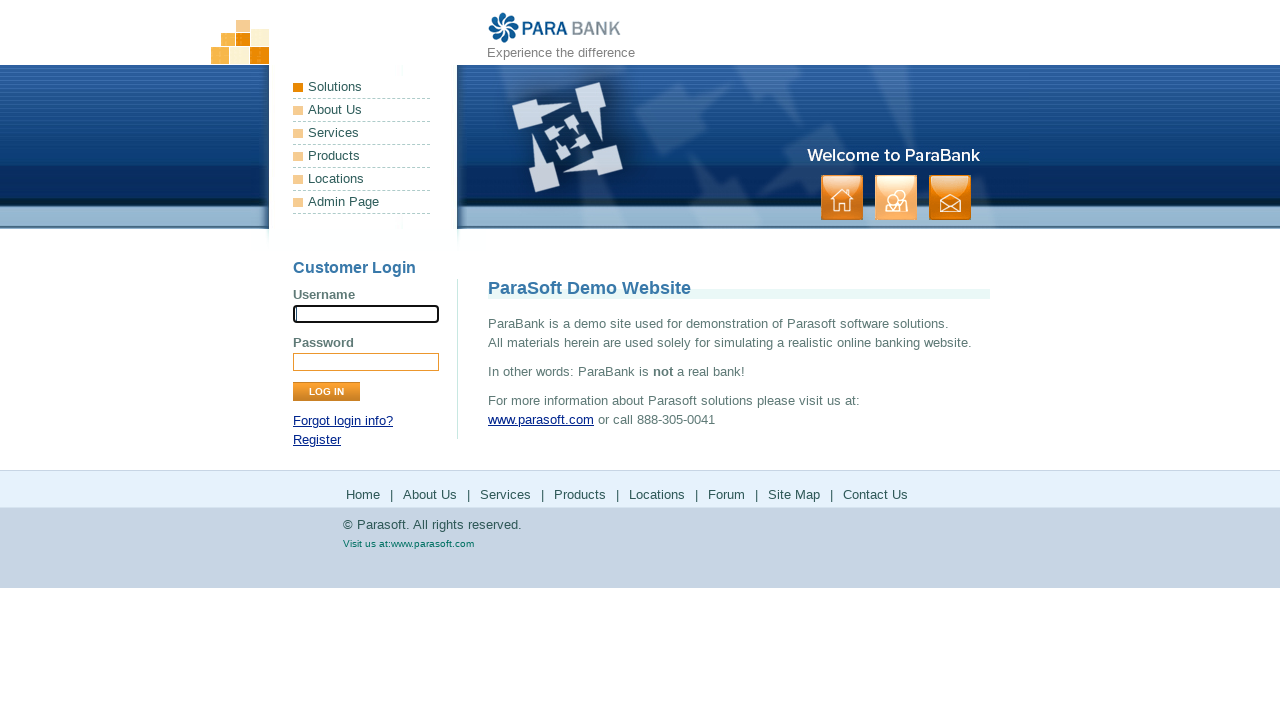

Waited 3 seconds for form submission to complete
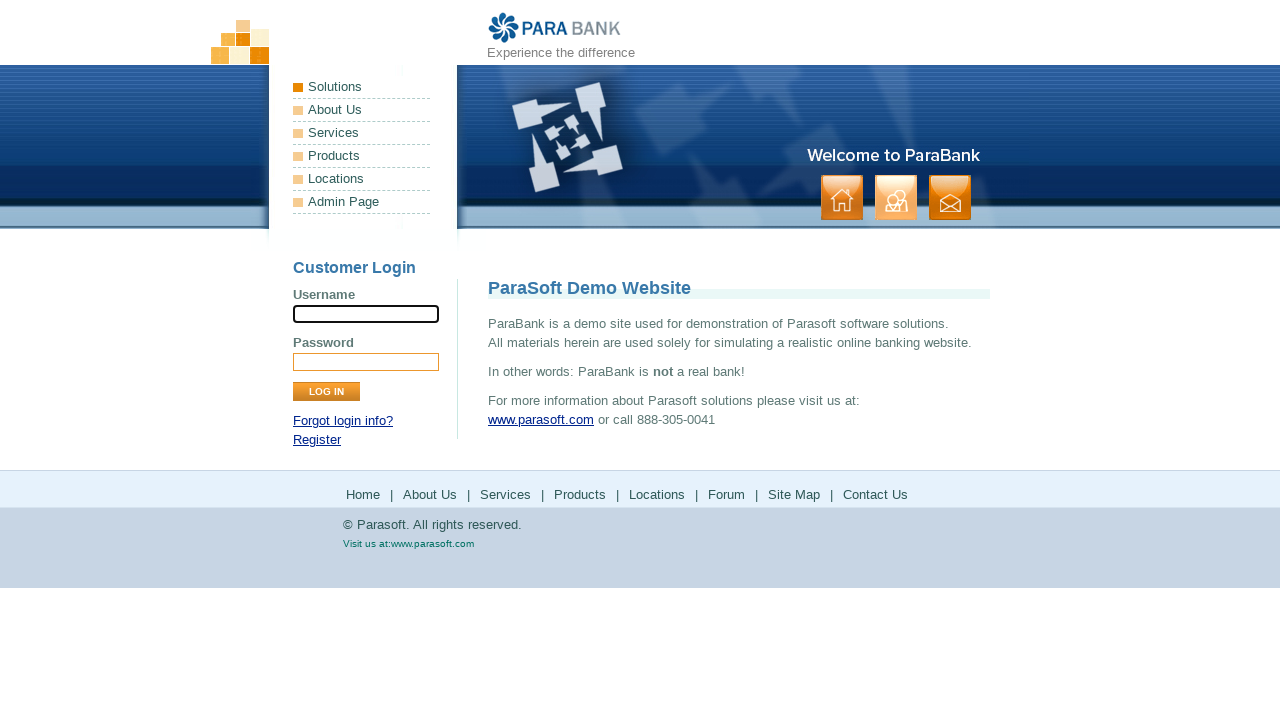

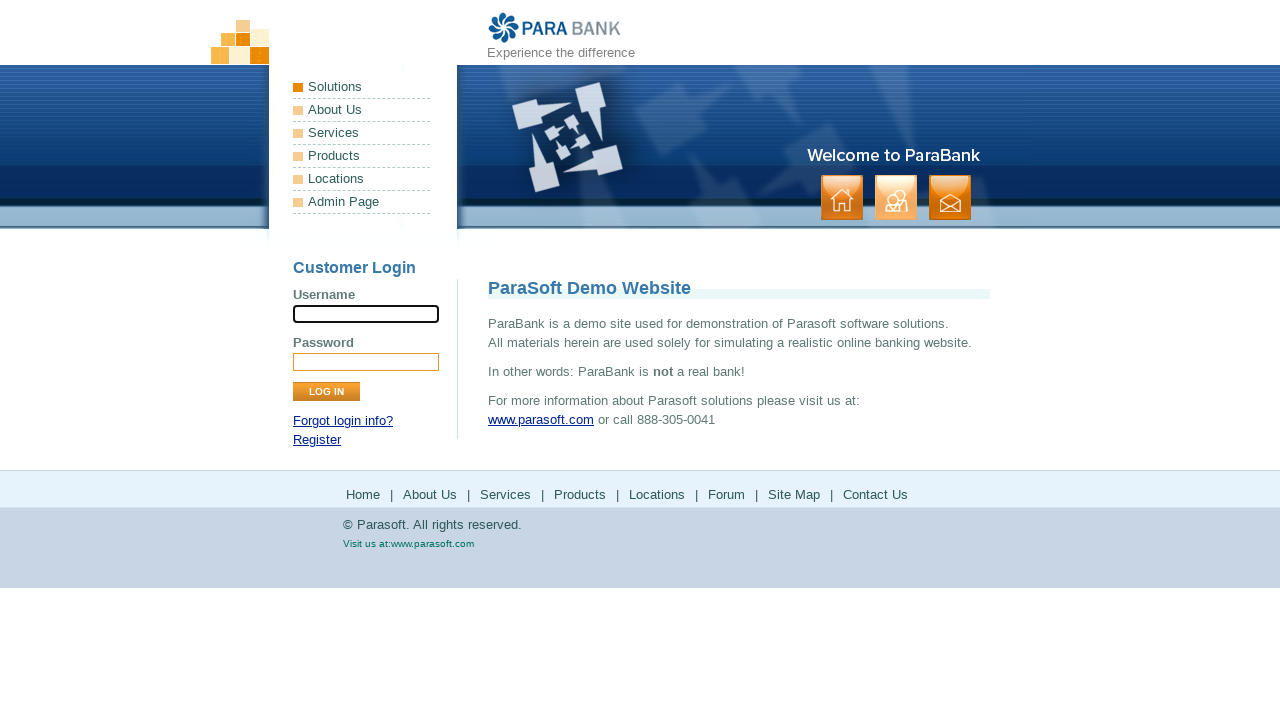